Tests finding a link by calculated text, clicking it to navigate to a form page, filling in personal information fields (first name, last name, city, country), and submitting the form.

Starting URL: http://suninjuly.github.io/find_link_text

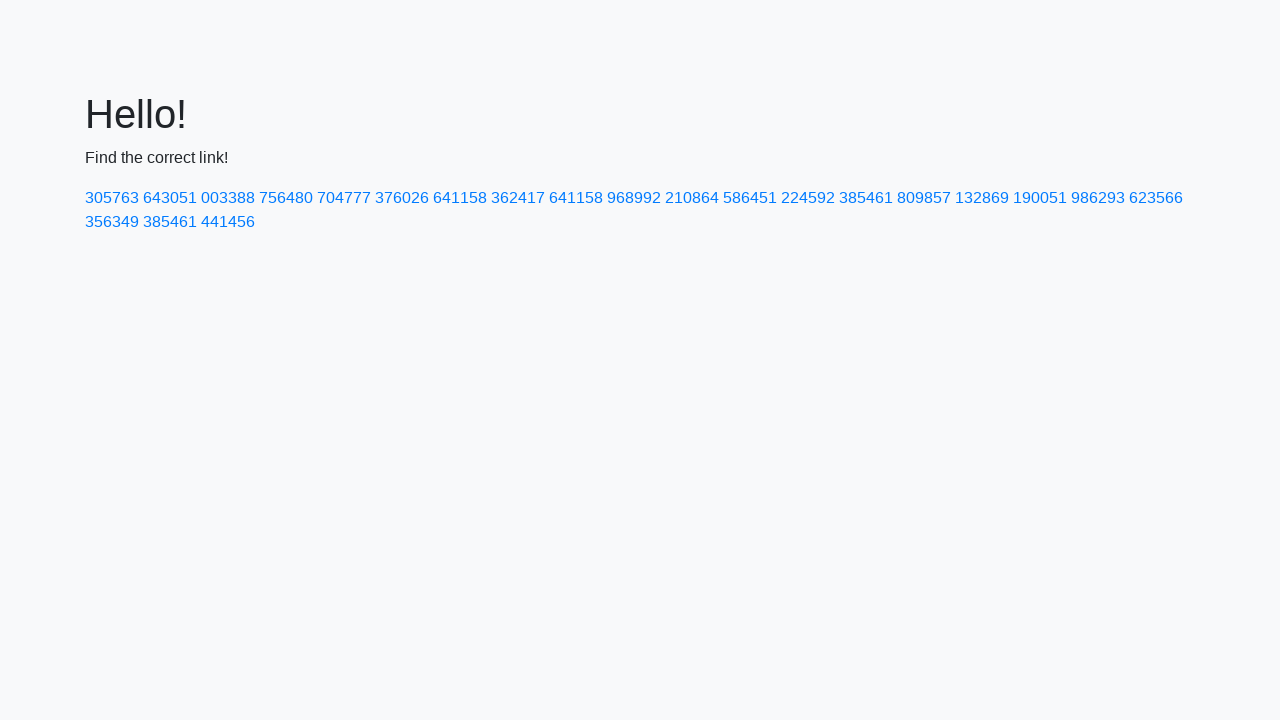

Calculated link number: 224592
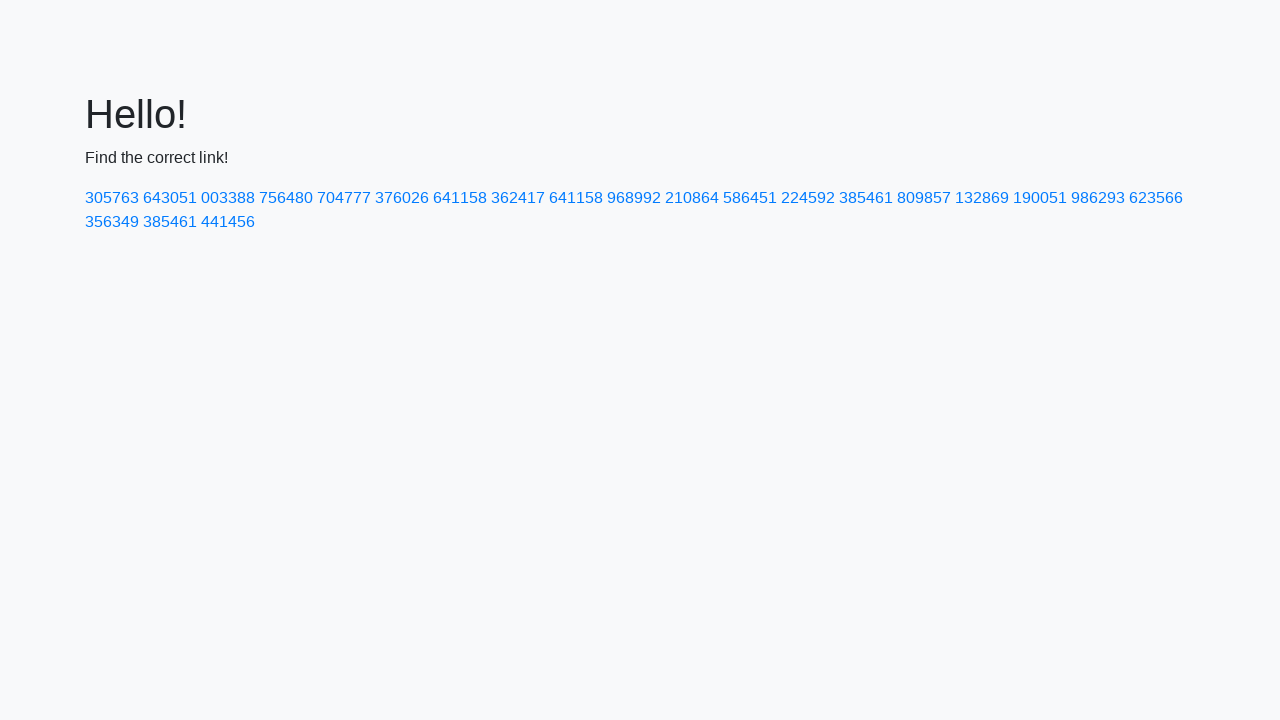

Clicked link with calculated text '224592' at (808, 198) on text=224592
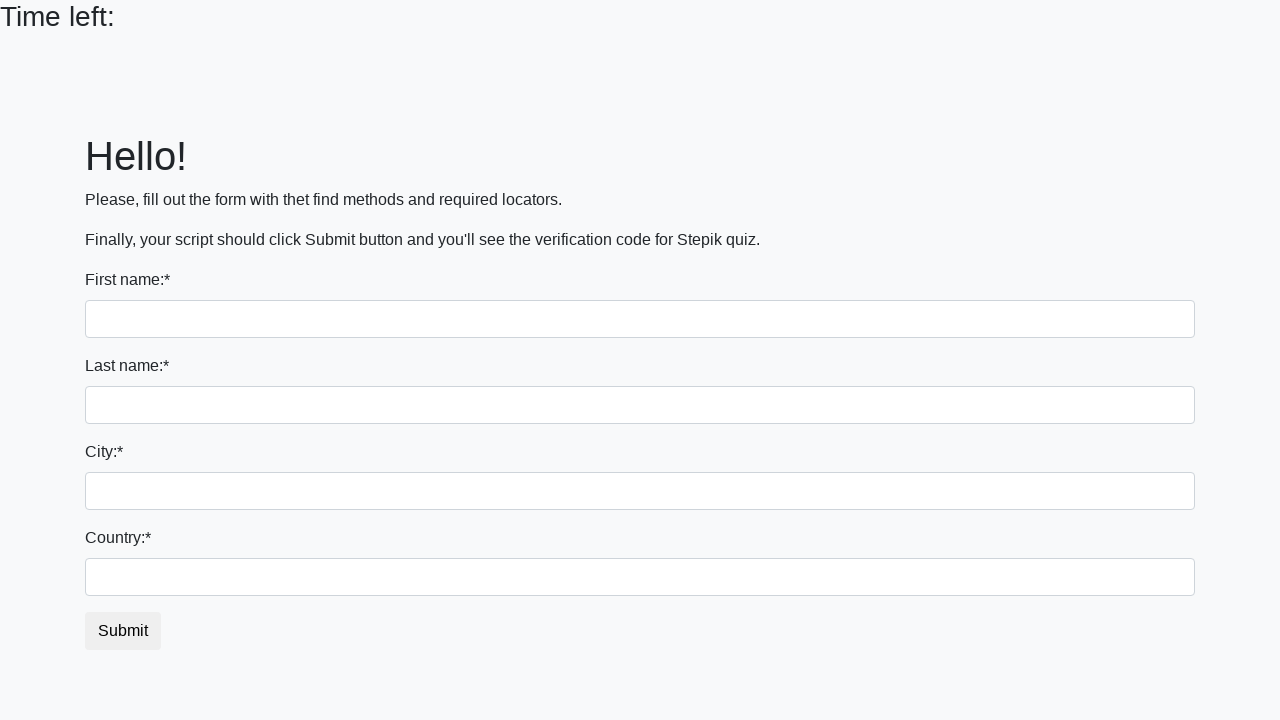

Filled first name field with 'Ivan' on input
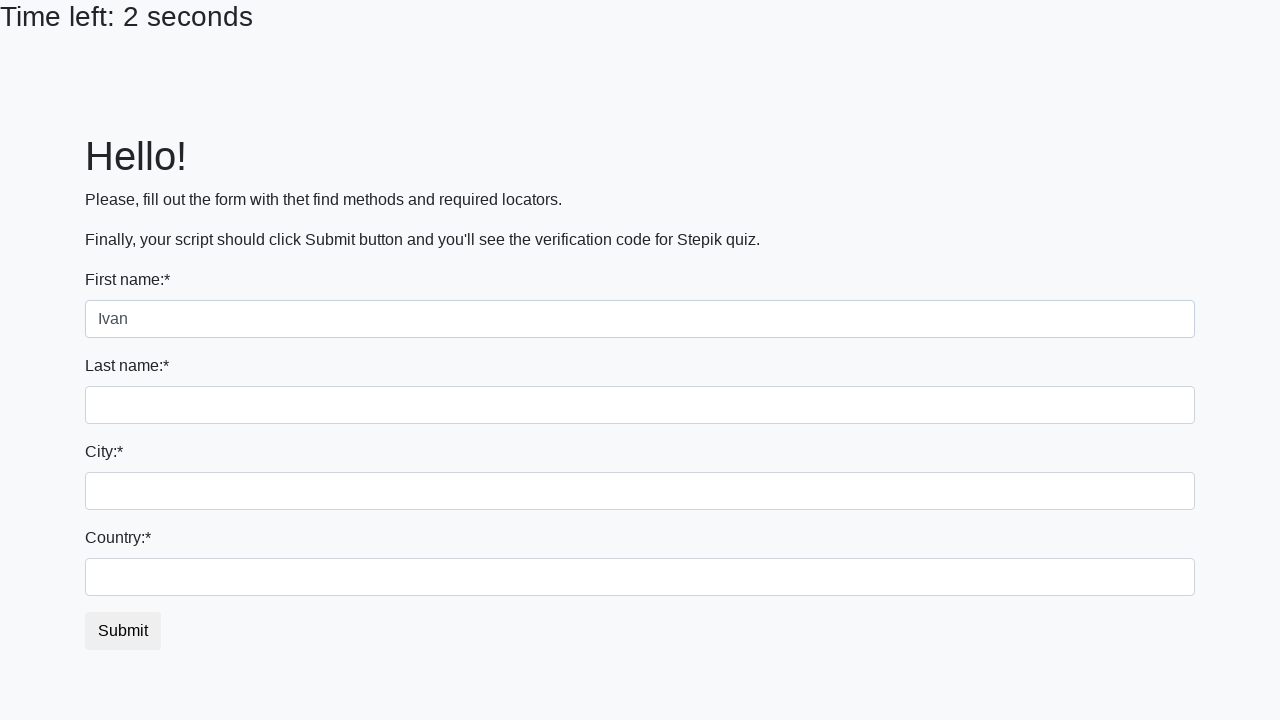

Filled last name field with 'Petrov' on input[name='last_name']
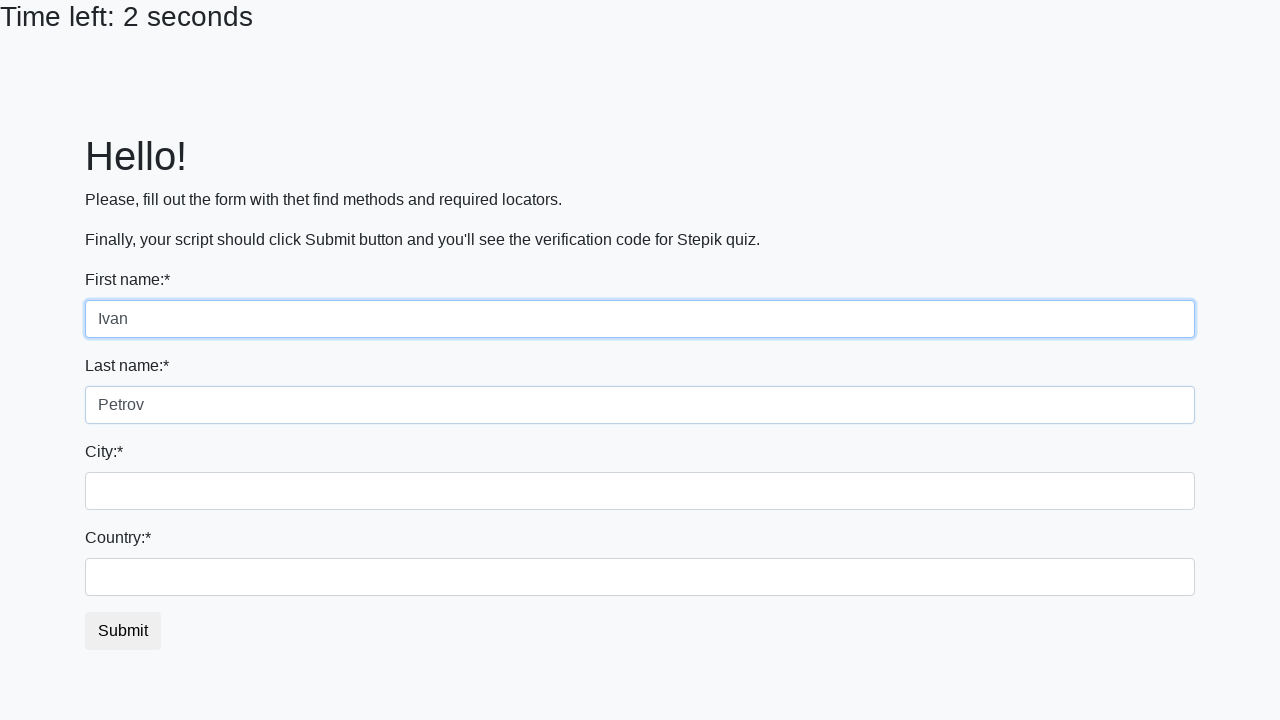

Filled city field with 'Smolensk' on .city
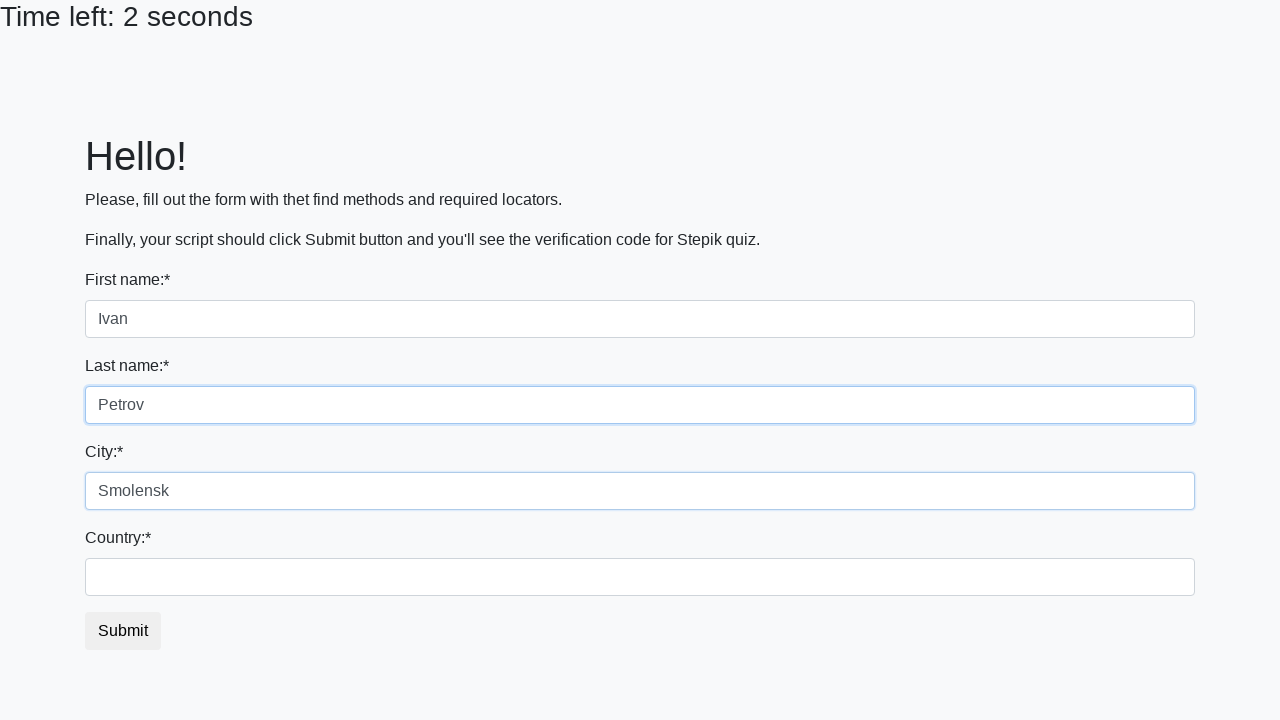

Filled country field with 'Russia' on #country
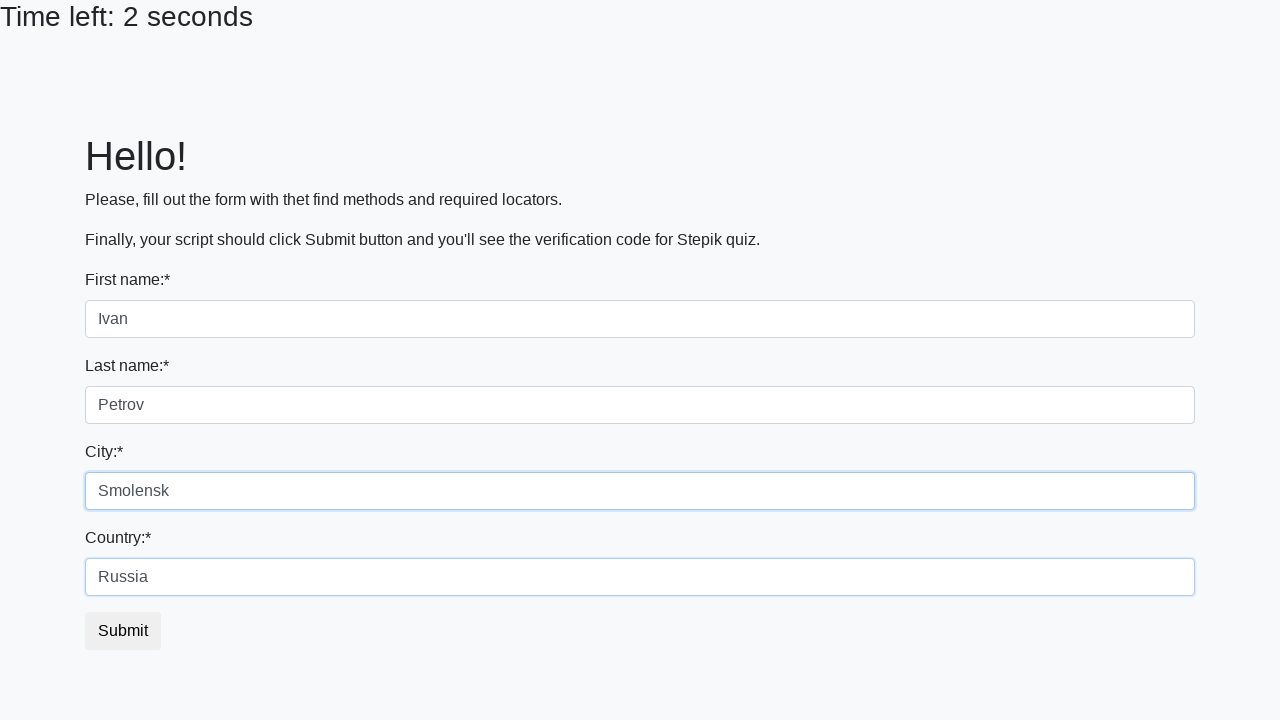

Clicked submit button to submit form at (123, 631) on button.btn
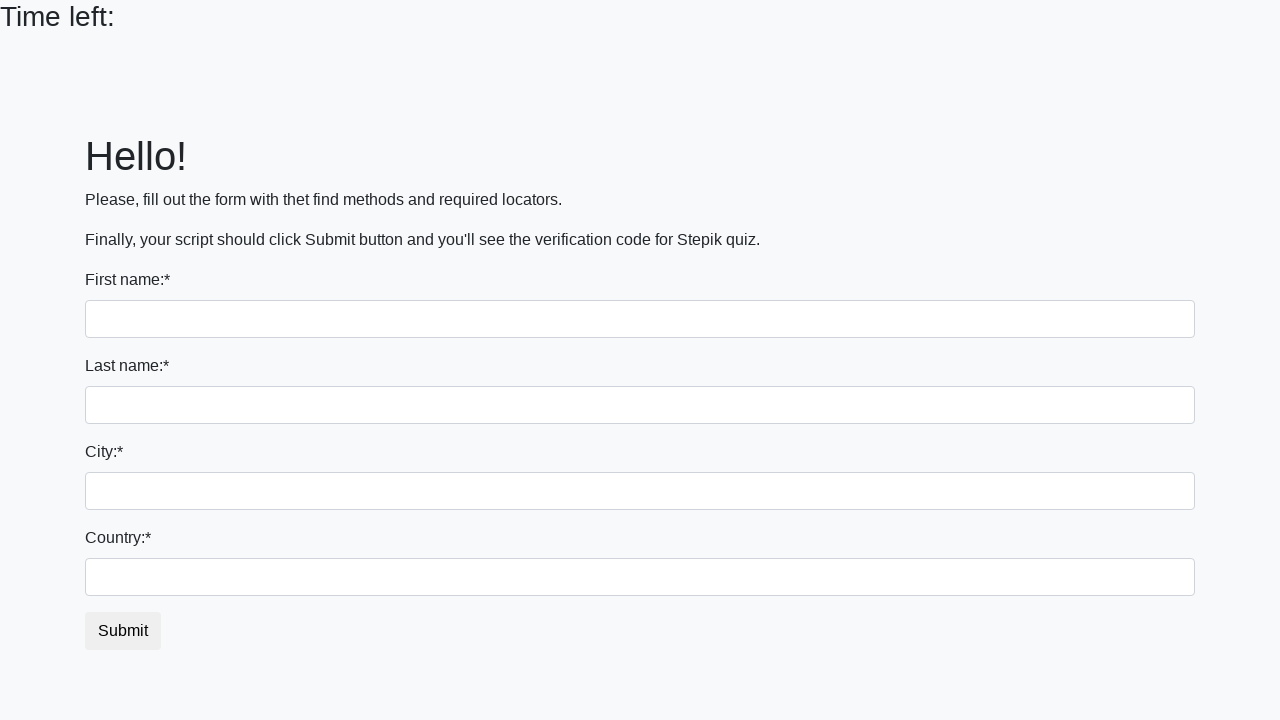

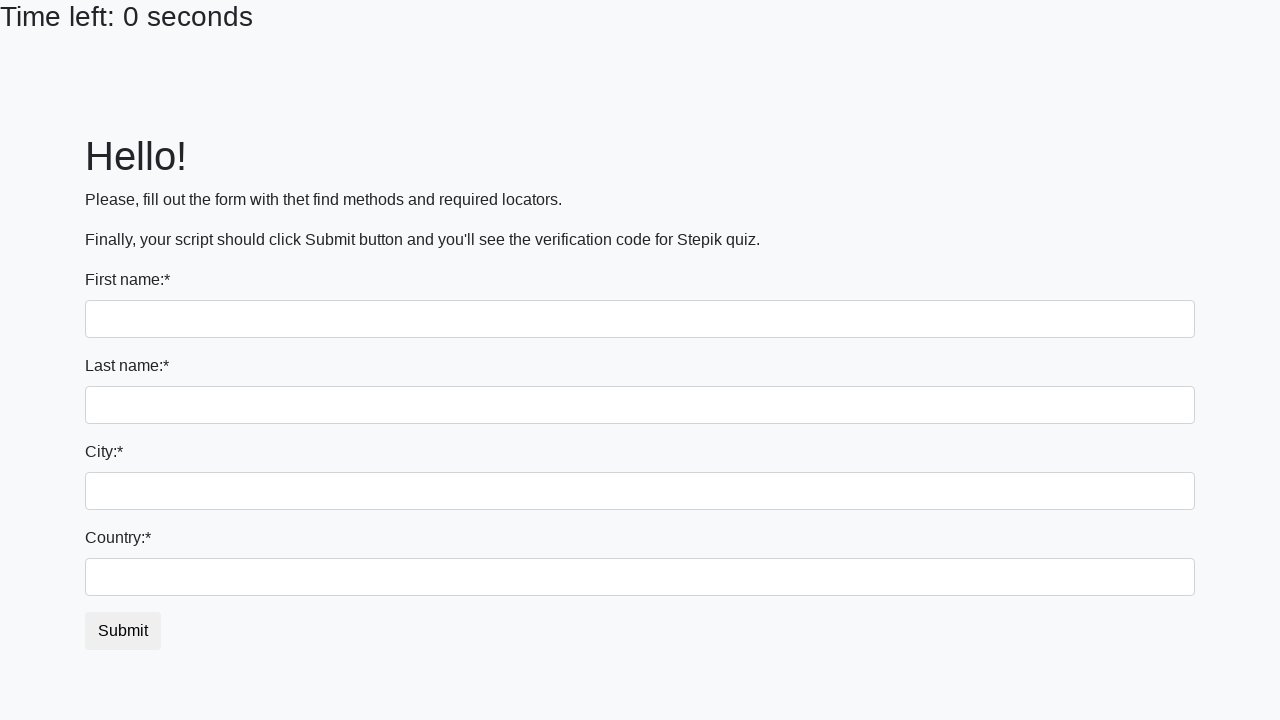